Tests filling out a web form on Selenium's demo page, including text input, password field, dropdown selection, file upload, and date picker, then submits the form and verifies the submission was received.

Starting URL: https://www.selenium.dev/selenium/web/web-form.html

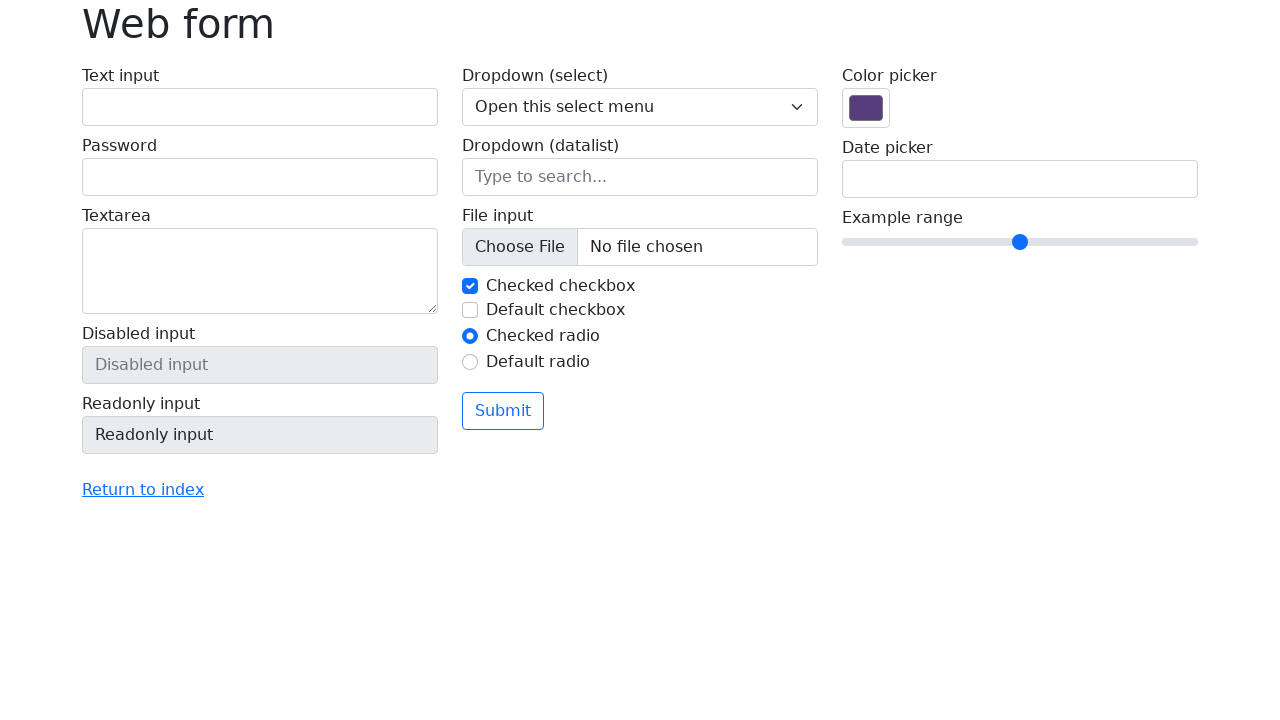

Filled text input field with 'Selenium' on #my-text-id
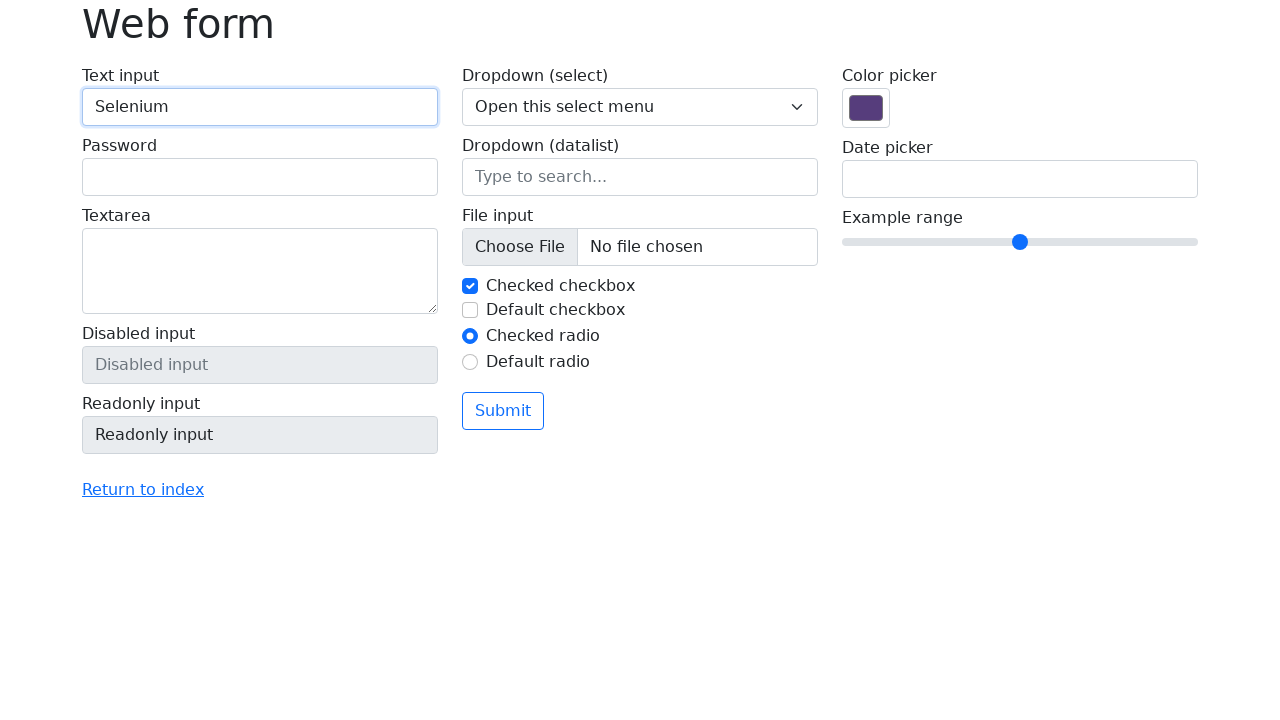

Filled password field with 'Selenium' on input[name='my-password']
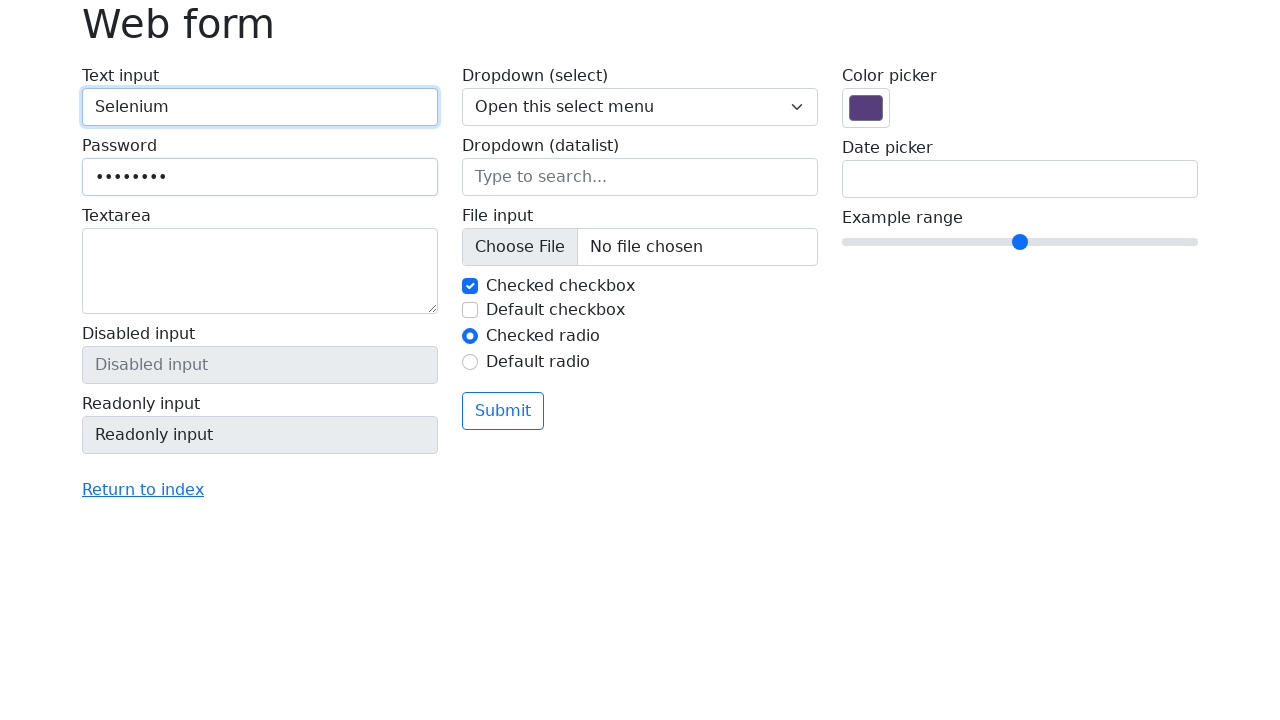

Selected option '2' from dropdown on select[name='my-select']
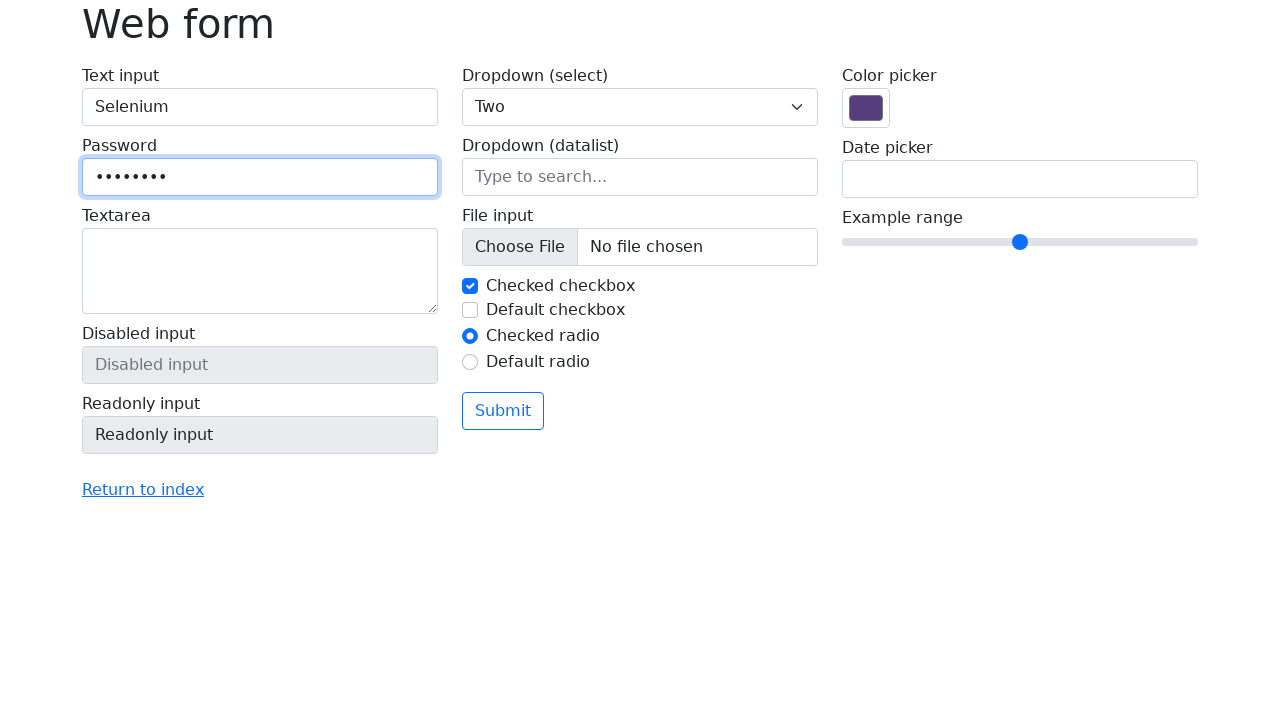

Filled date input with '04/21/2023' on input[name='my-date']
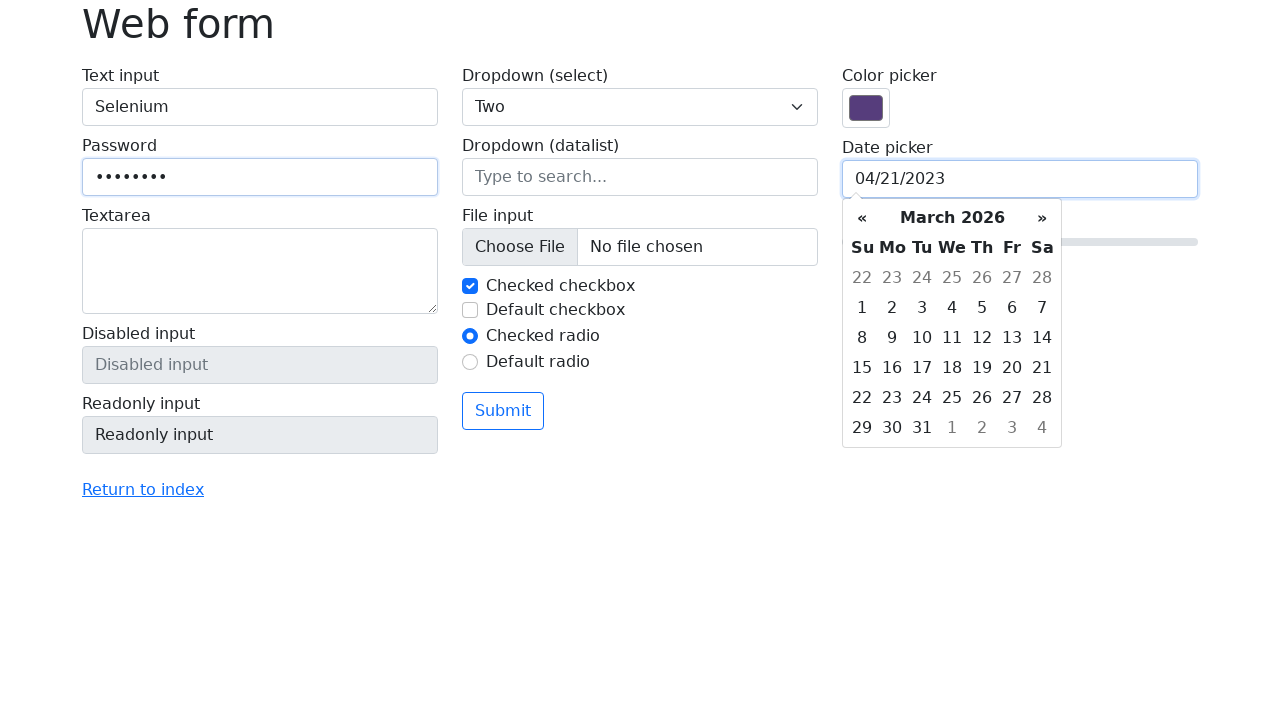

Clicked submit button to submit the form at (503, 411) on button[type='submit']
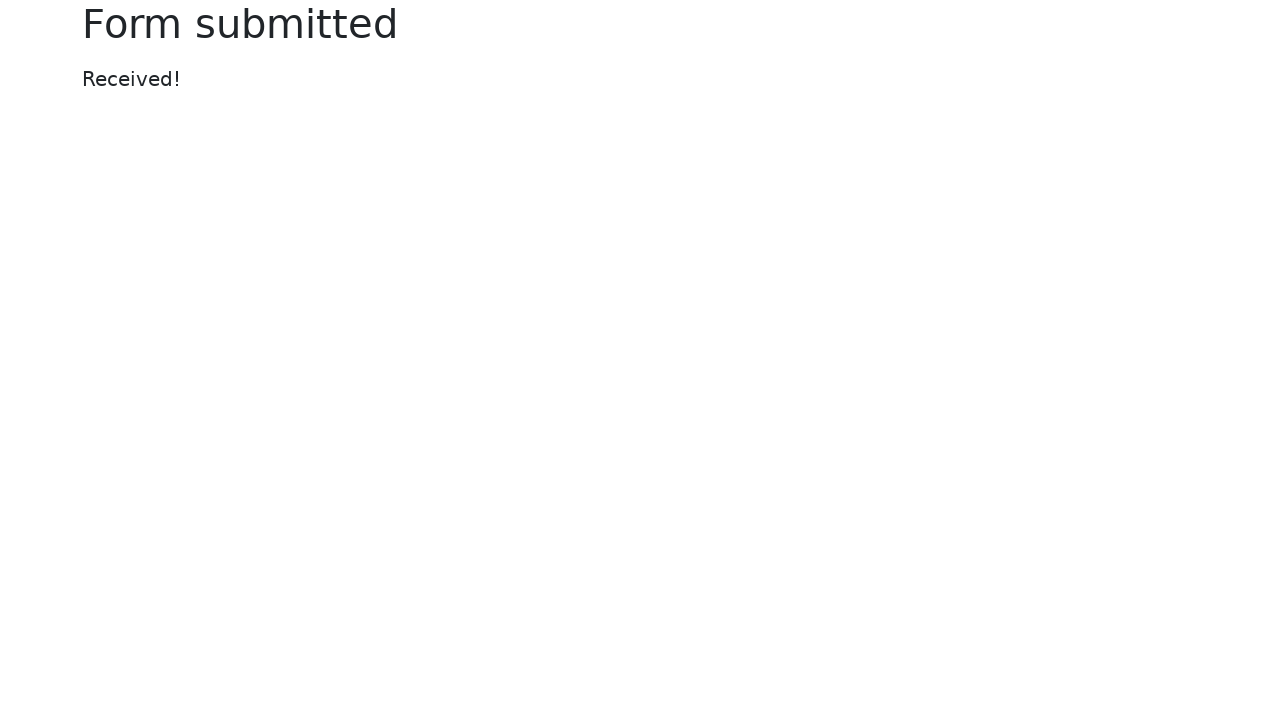

Form submission confirmed - success message displayed
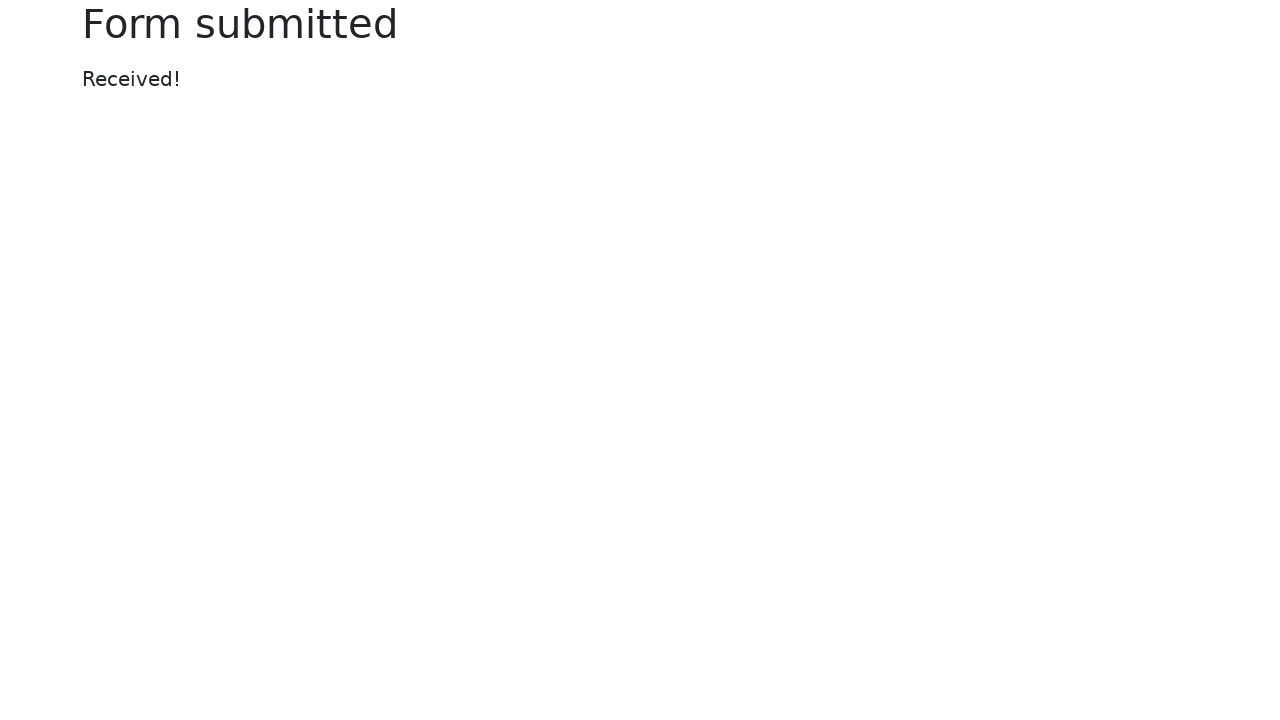

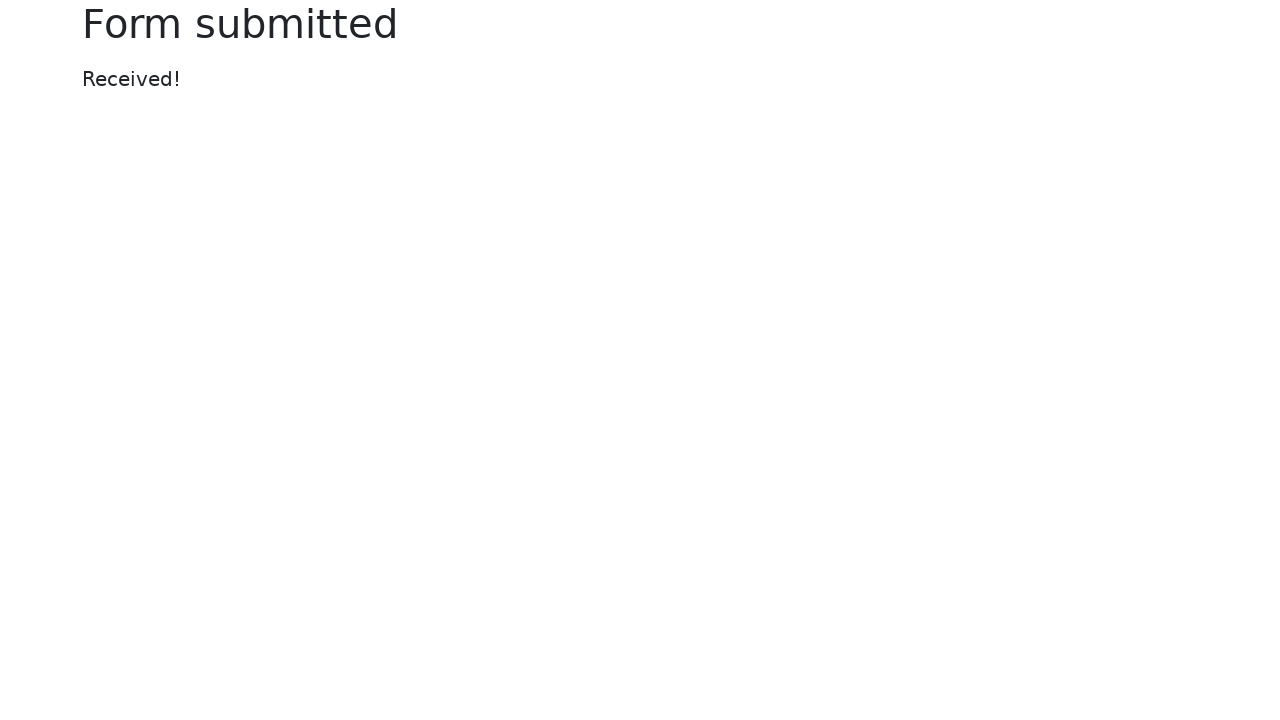